Tests search functionality on W3Schools by entering a search term and pressing Enter.

Starting URL: https://www.w3schools.com/

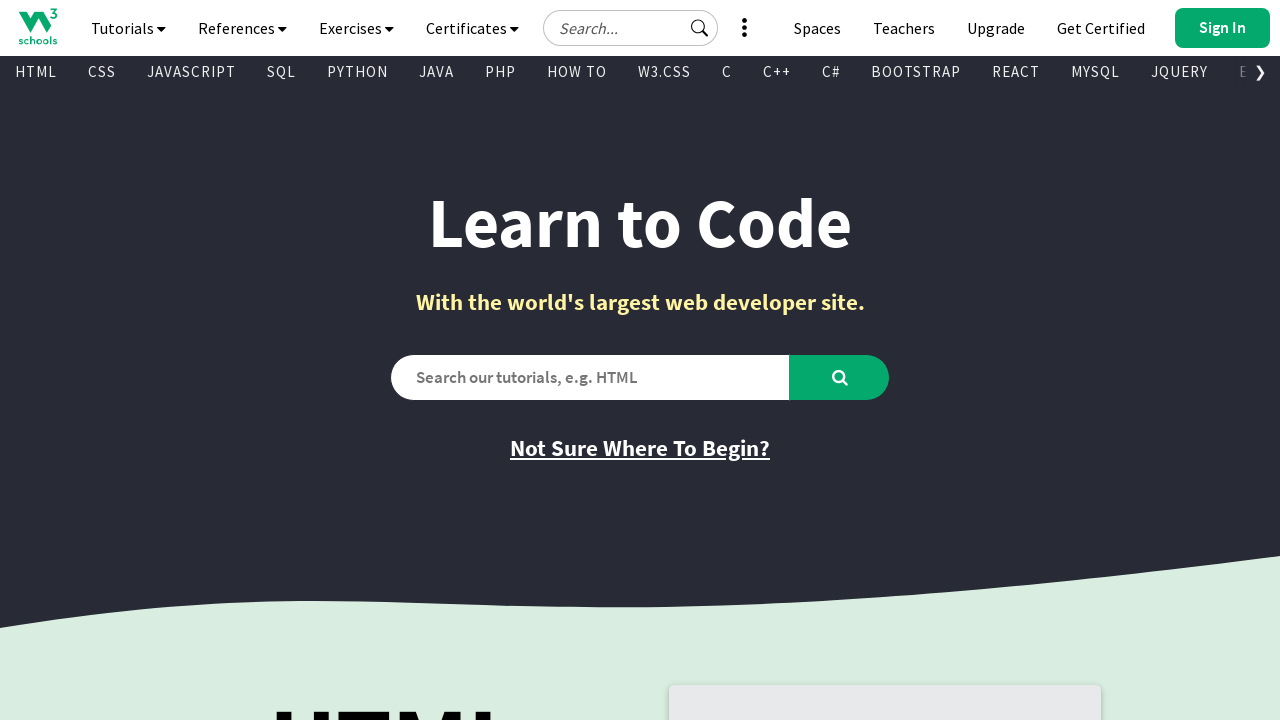

Filled search field with 'Java ' on #search2
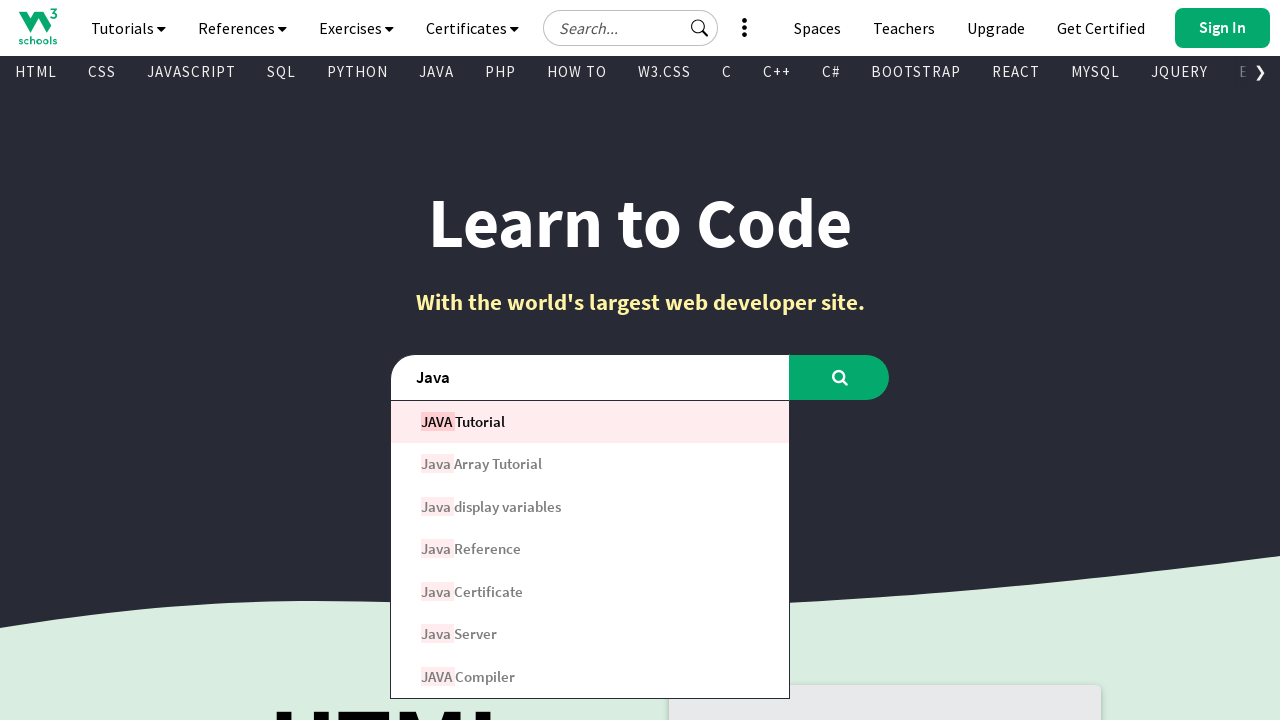

Pressed Enter to submit search query on #search2
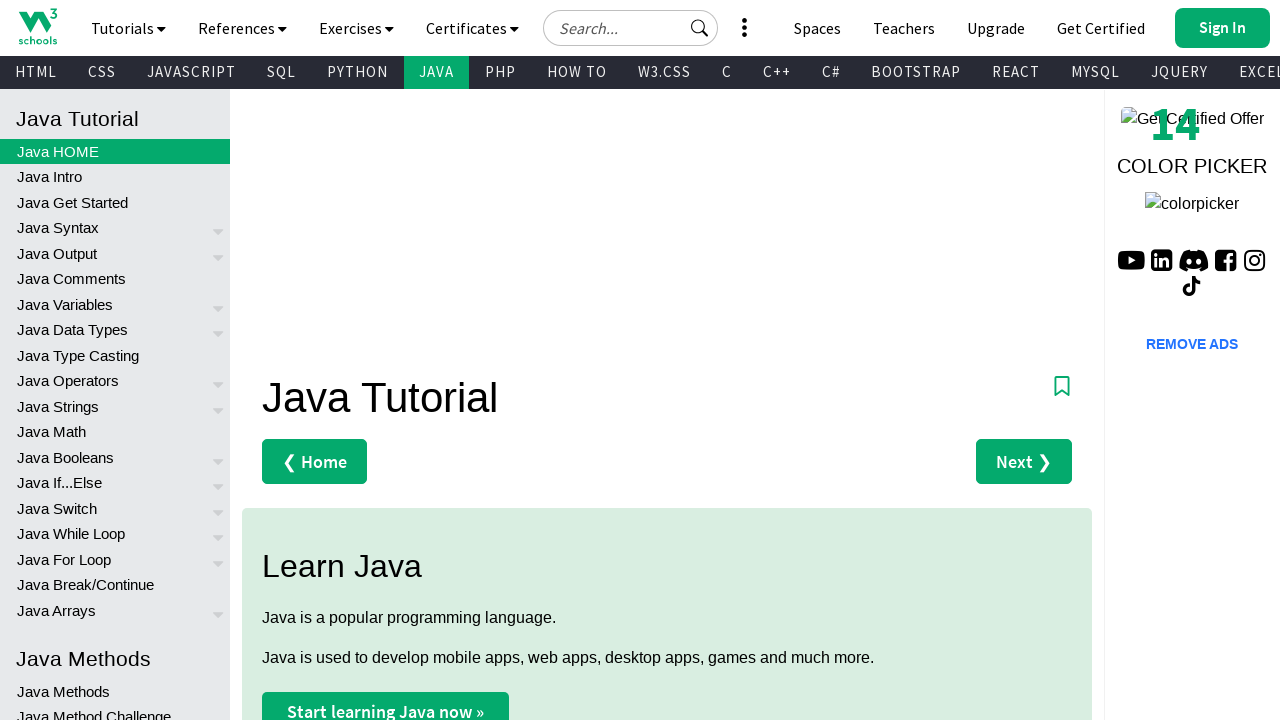

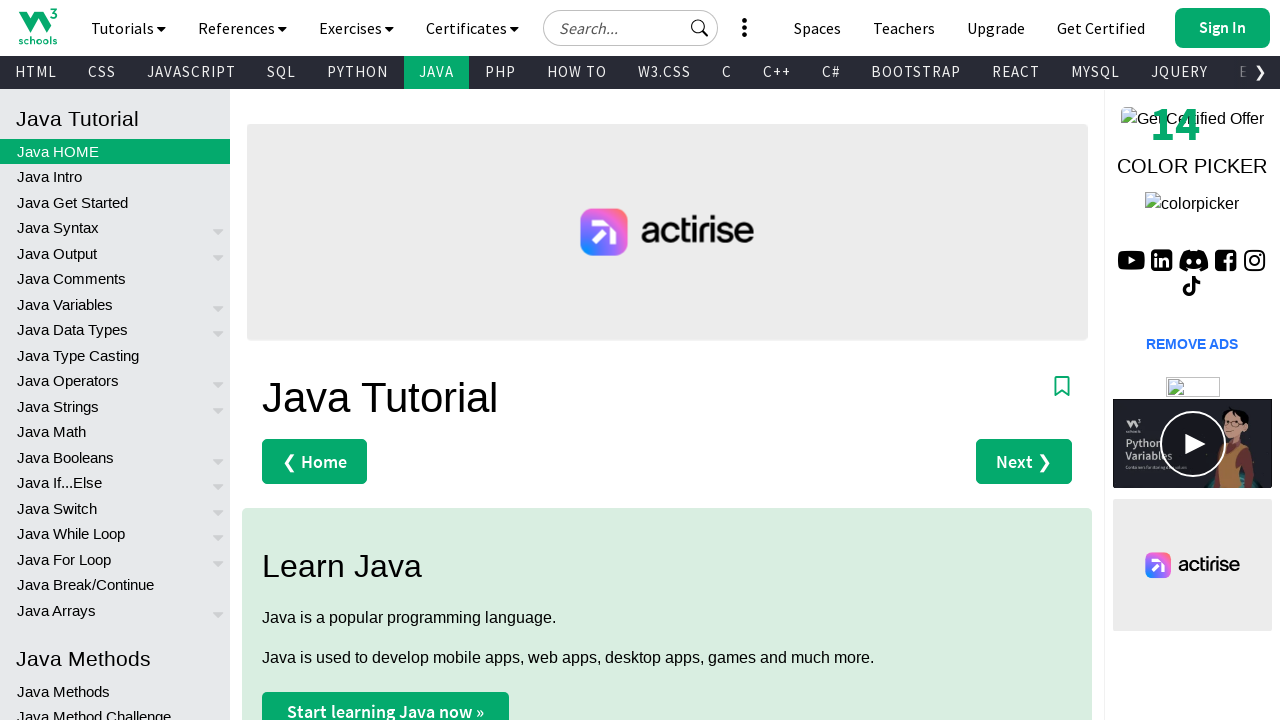